Tests right-click context menu functionality by performing a context click on a button element, selecting "Quit" from the menu, and accepting the resulting alert dialog.

Starting URL: https://swisnl.github.io/jQuery-contextMenu/demo.html

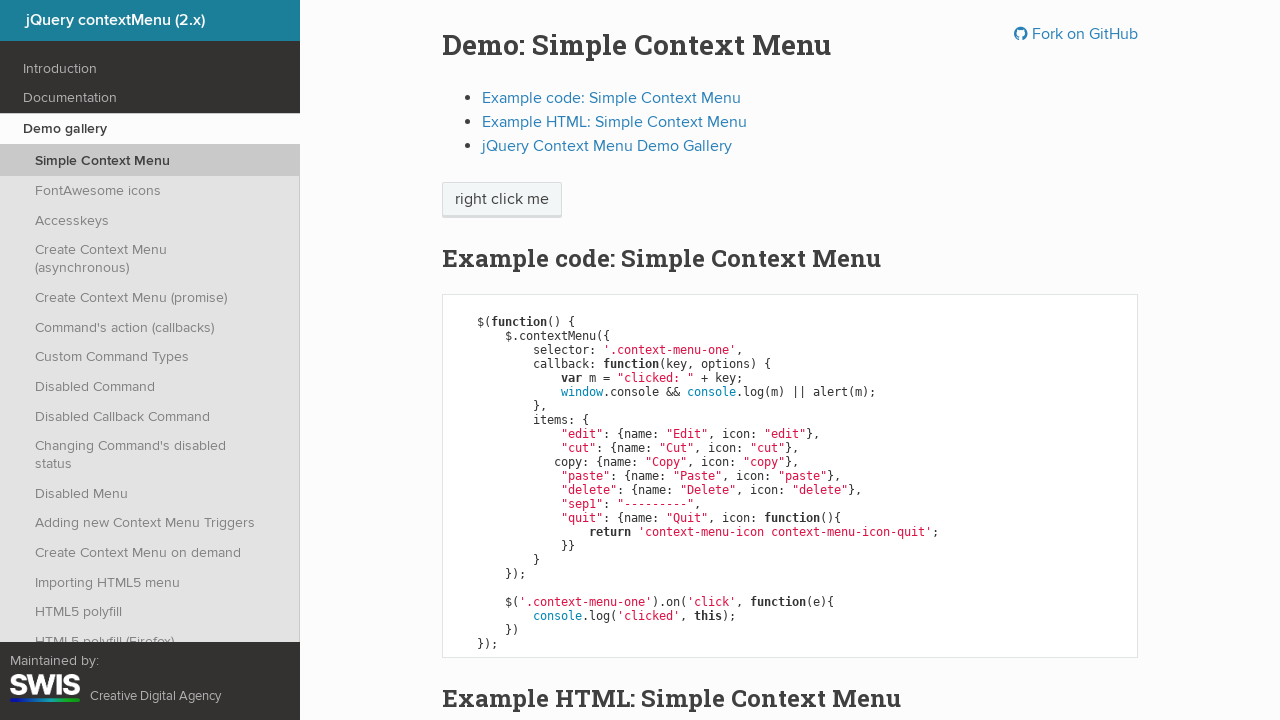

Right-clicked context menu button to open context menu at (502, 200) on span.context-menu-one.btn.btn-neutral
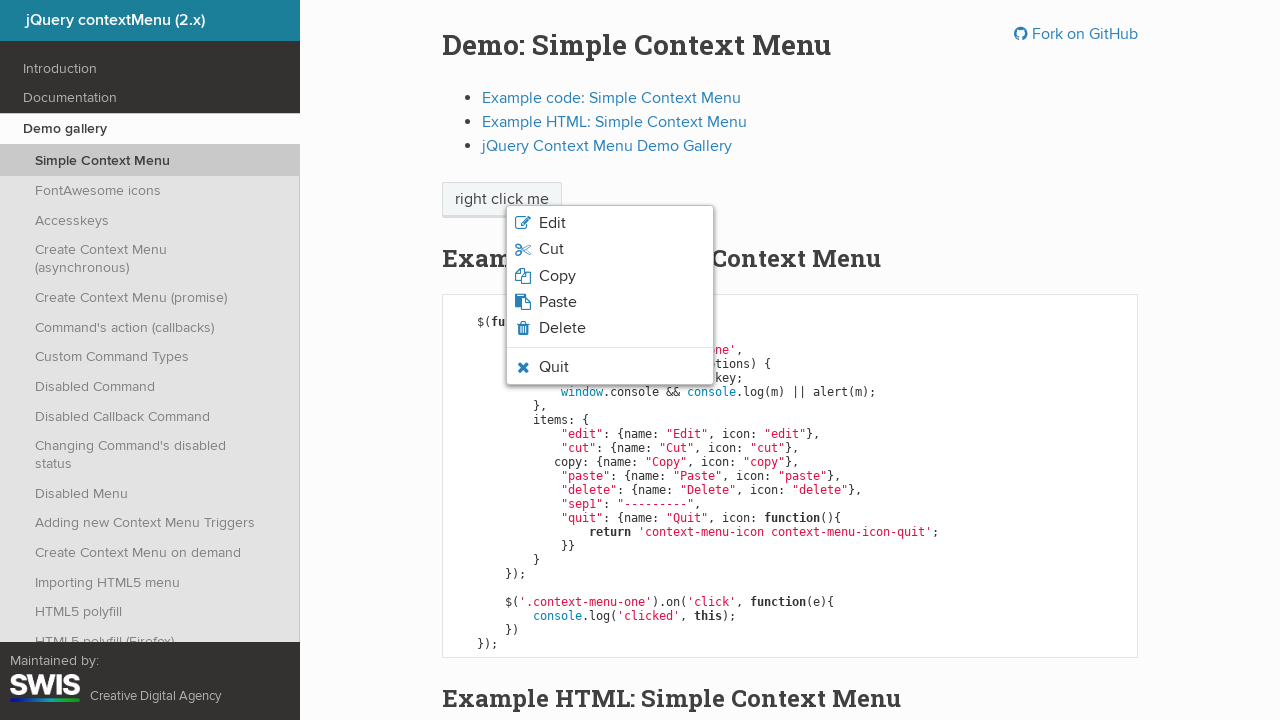

Clicked 'Quit' option from context menu at (554, 367) on xpath=//span[normalize-space()='Quit']
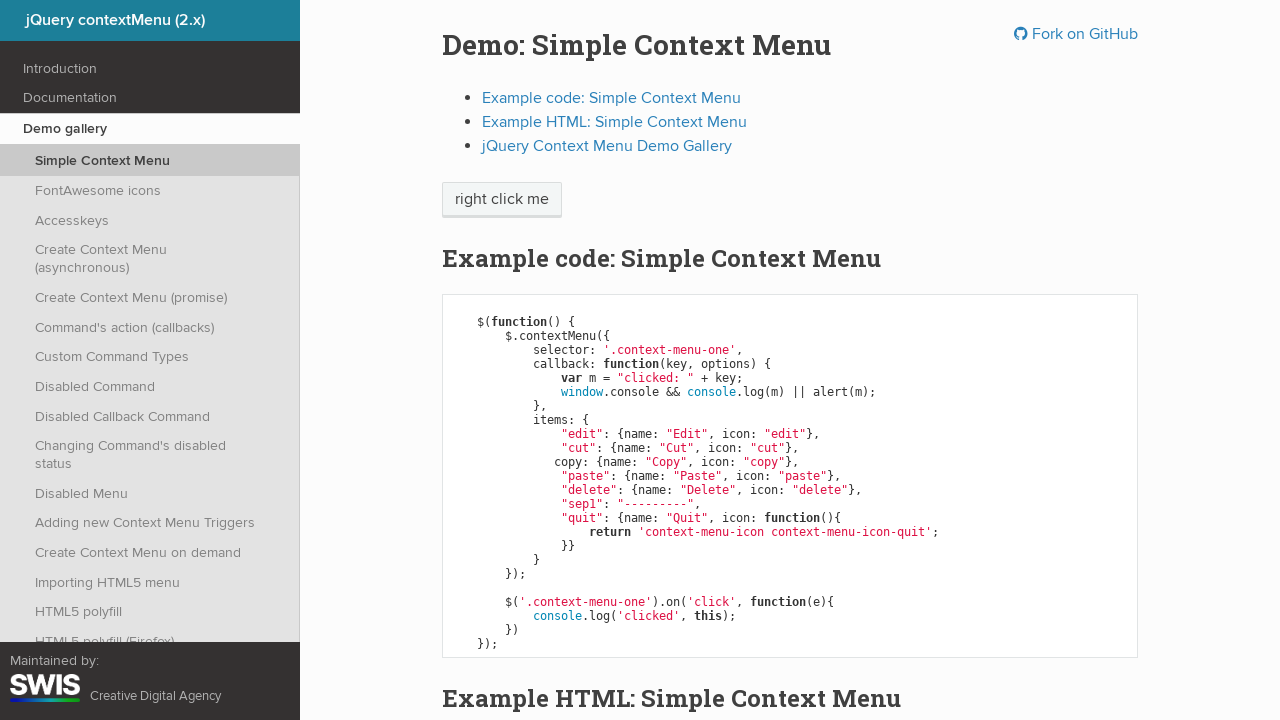

Set up dialog handler to accept alerts
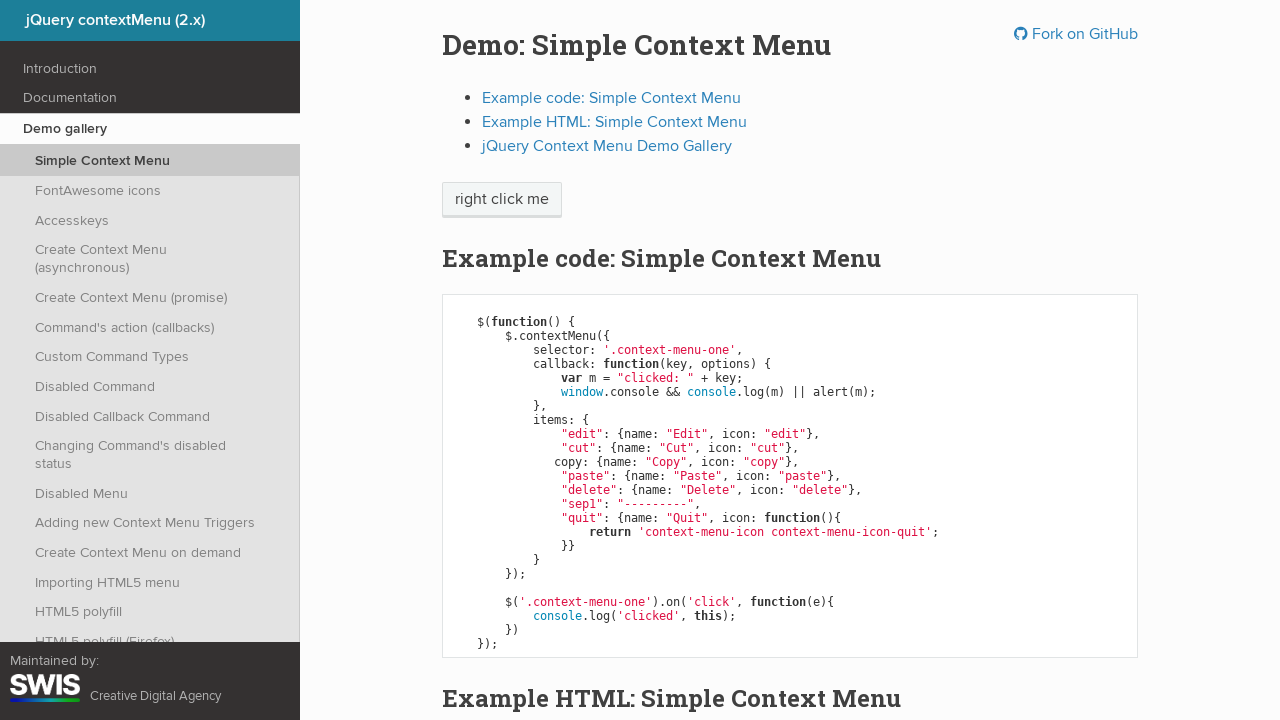

Right-clicked context menu button again at (502, 200) on span.context-menu-one.btn.btn-neutral
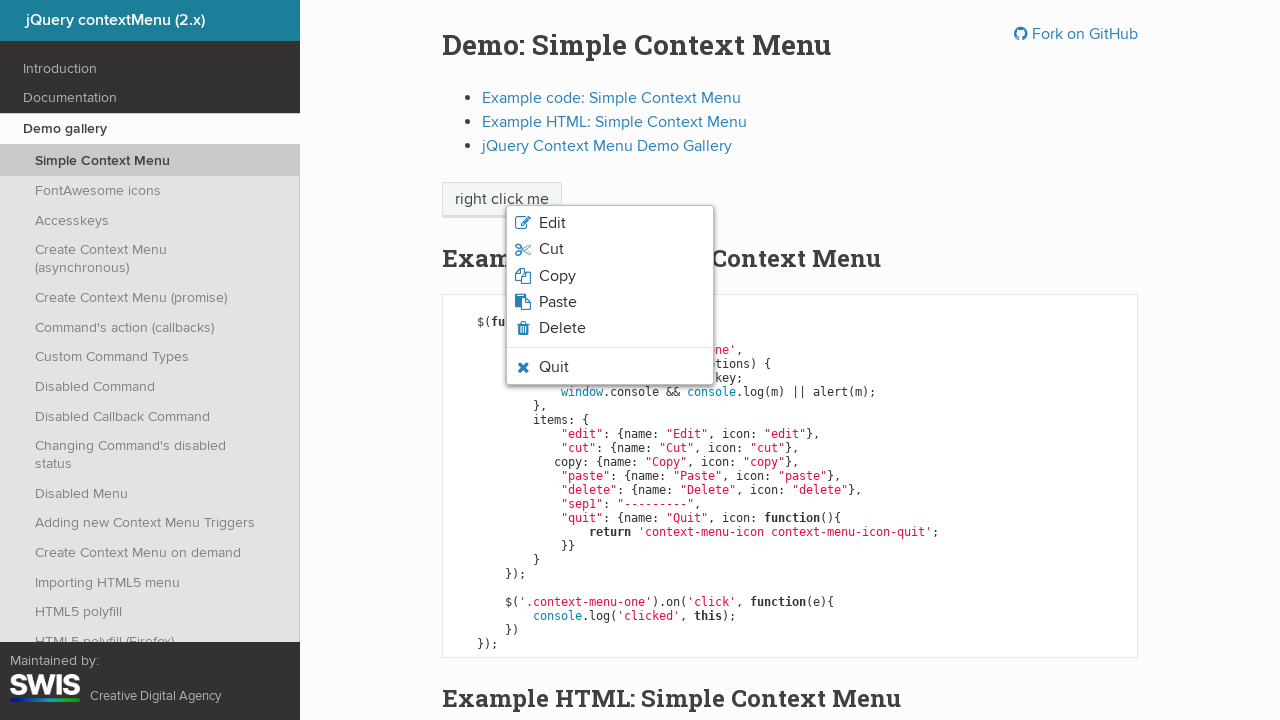

Clicked 'Quit' option and accepted the alert dialog at (554, 367) on xpath=//span[normalize-space()='Quit']
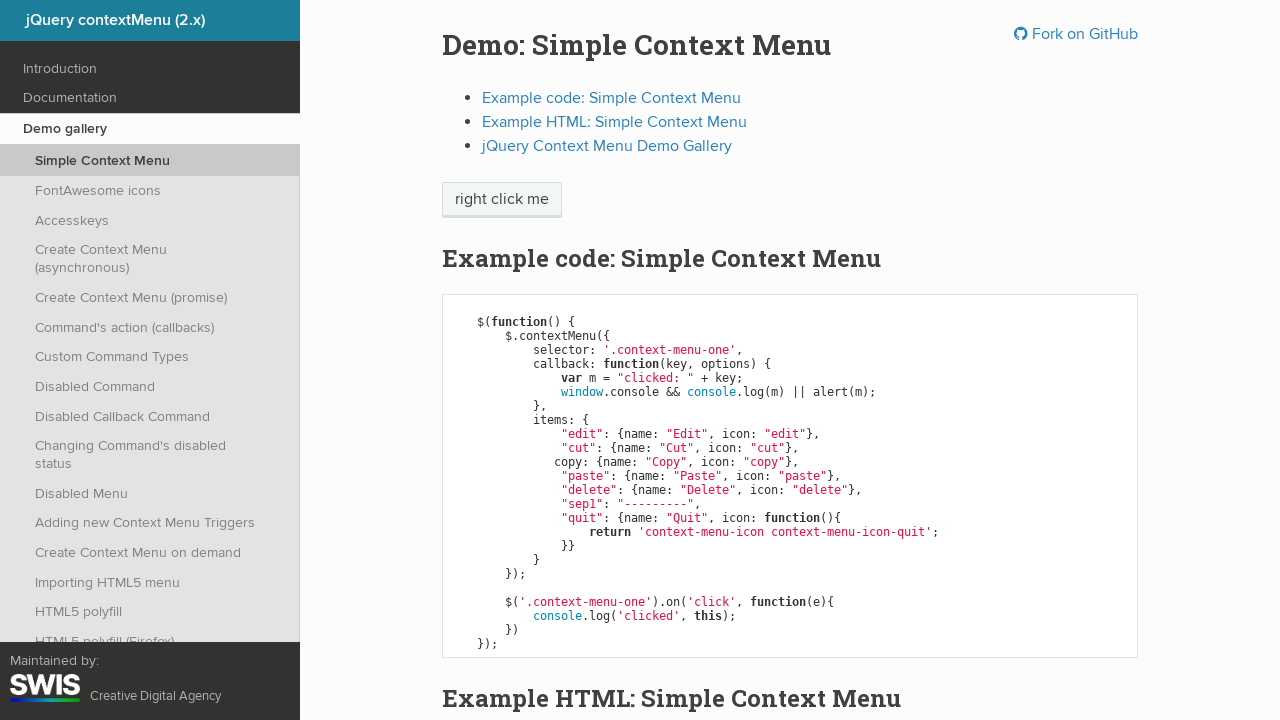

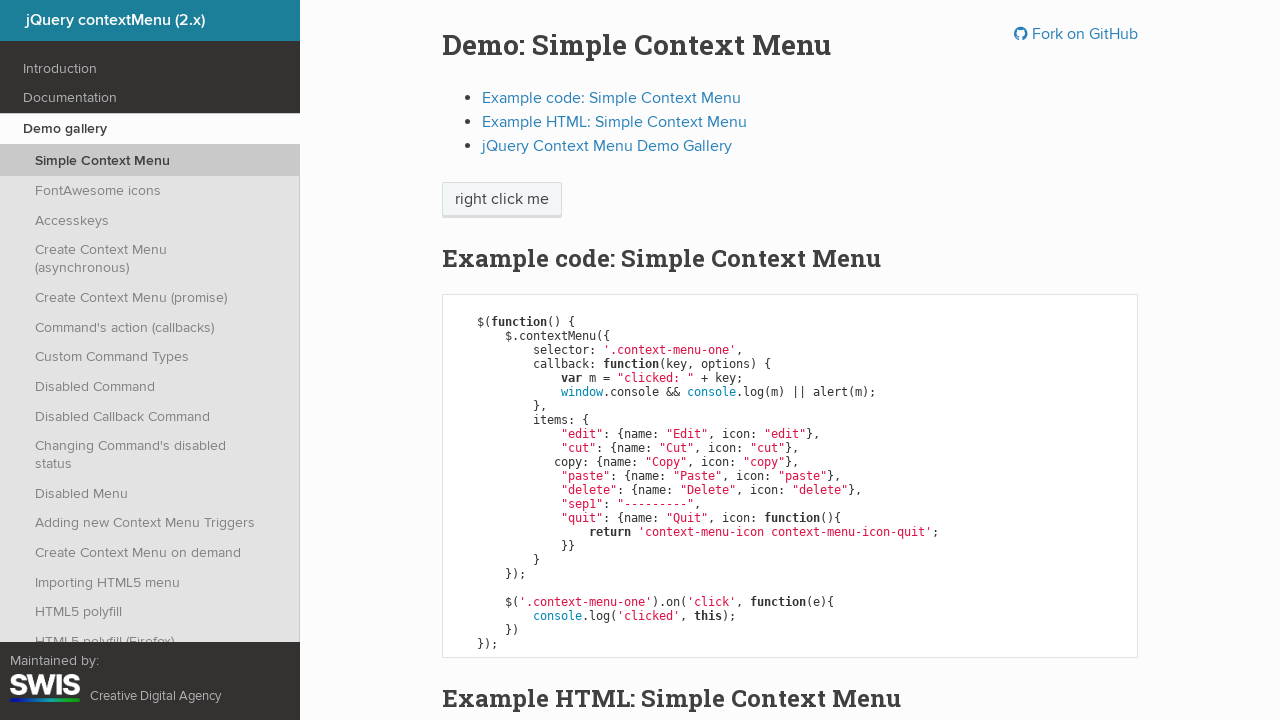